Opens the Puneri Pattern website and verifies the page loads successfully

Starting URL: https://www.puneripattern.com/

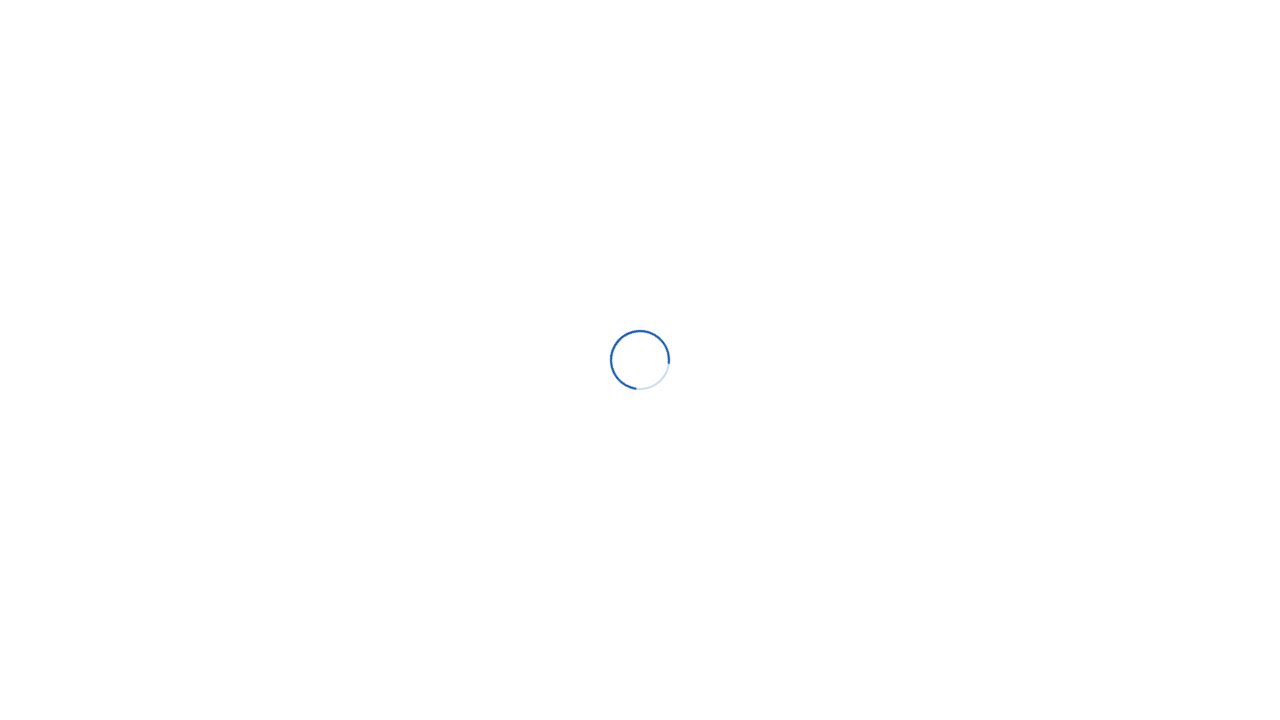

Waited for page DOM content to load
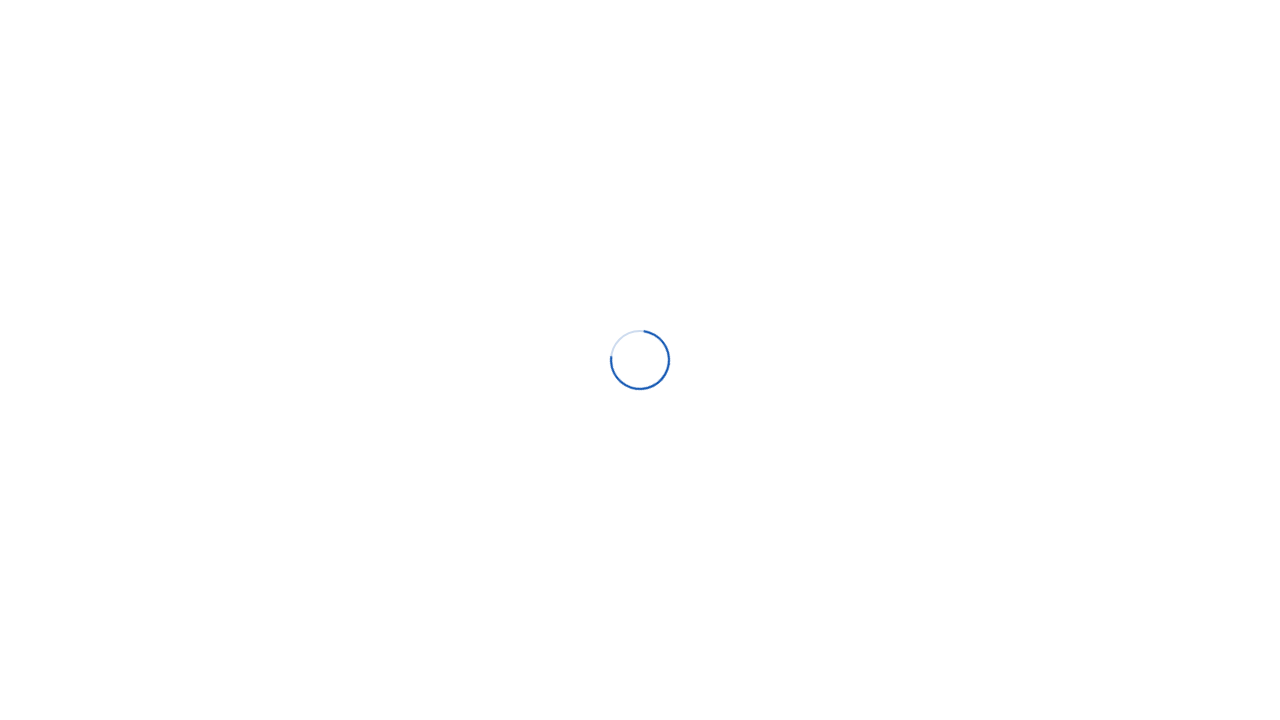

Verified body element is present on Puneri Pattern website
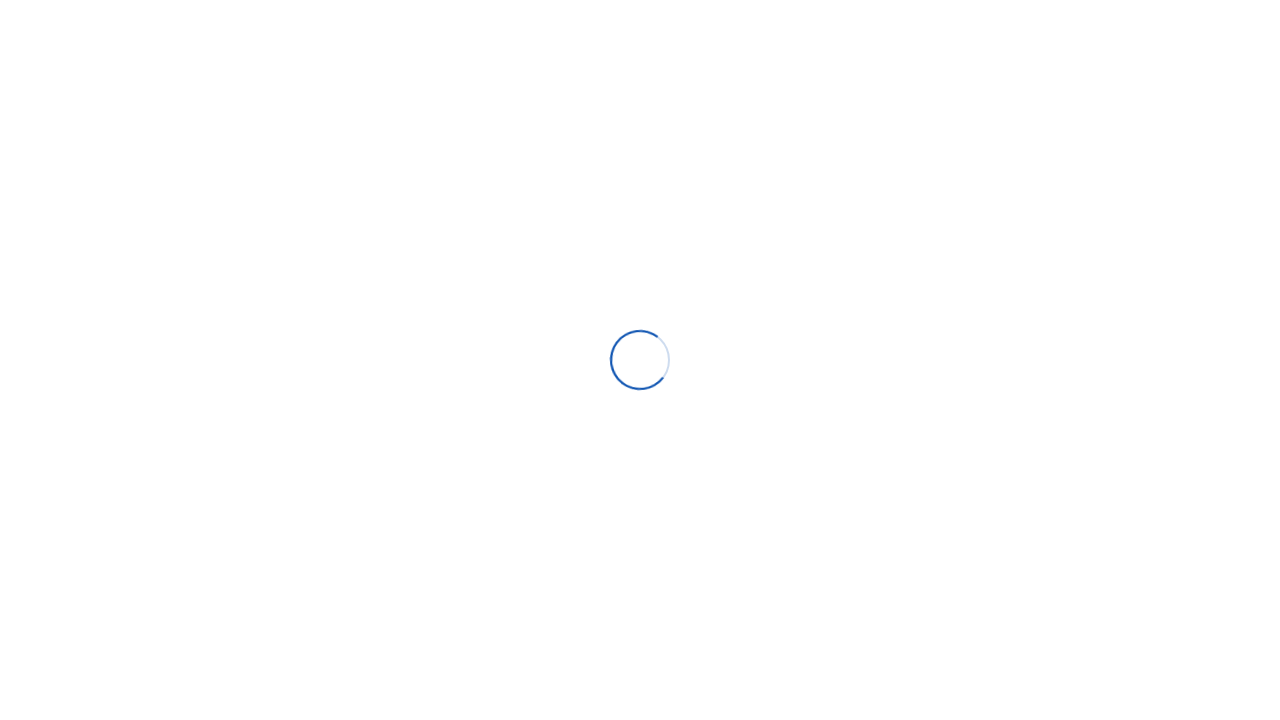

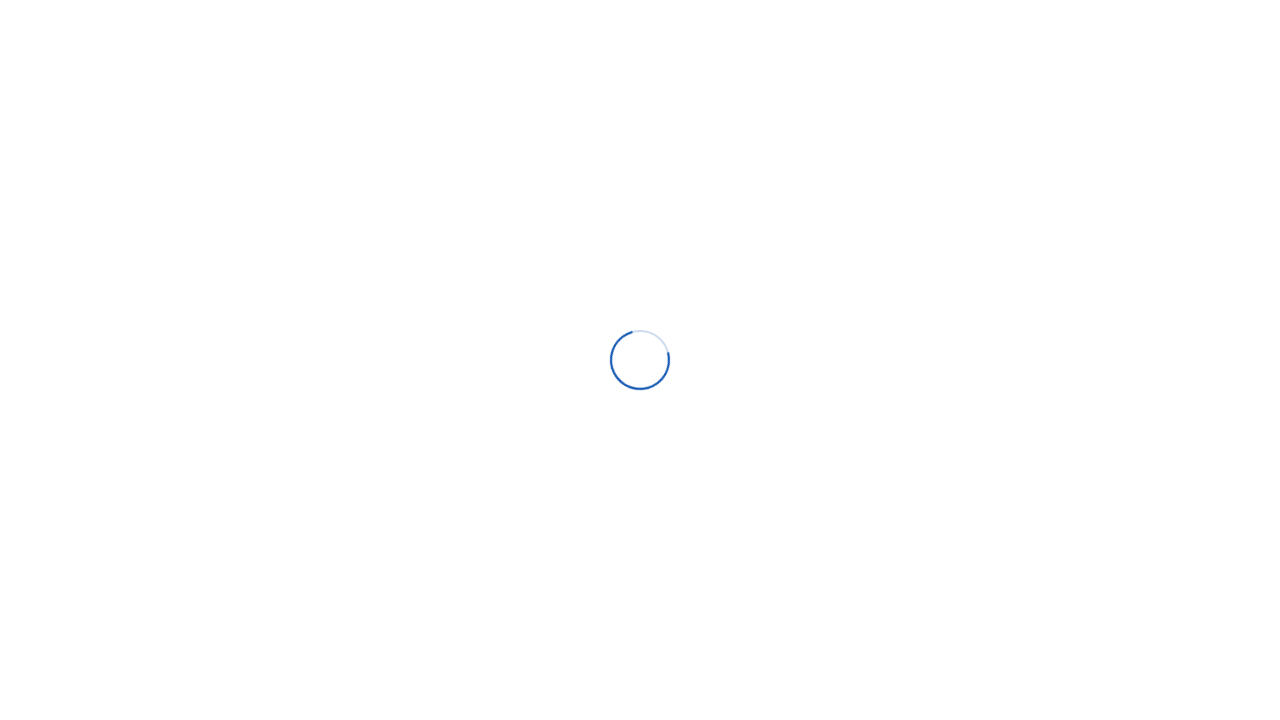